Tests a passenger selection dropdown by clicking to increase the adult passenger count multiple times

Starting URL: https://rahulshettyacademy.com/dropdownsPractise/

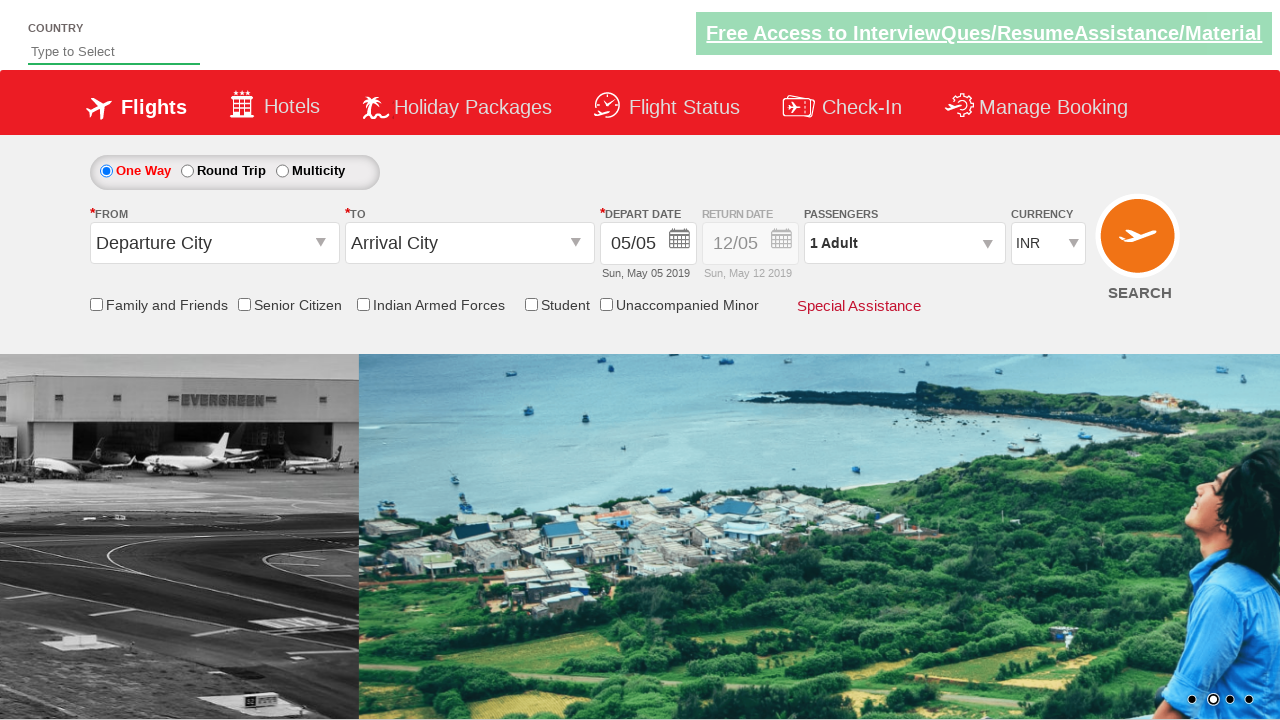

Clicked on passenger info dropdown to open it at (904, 243) on #divpaxinfo
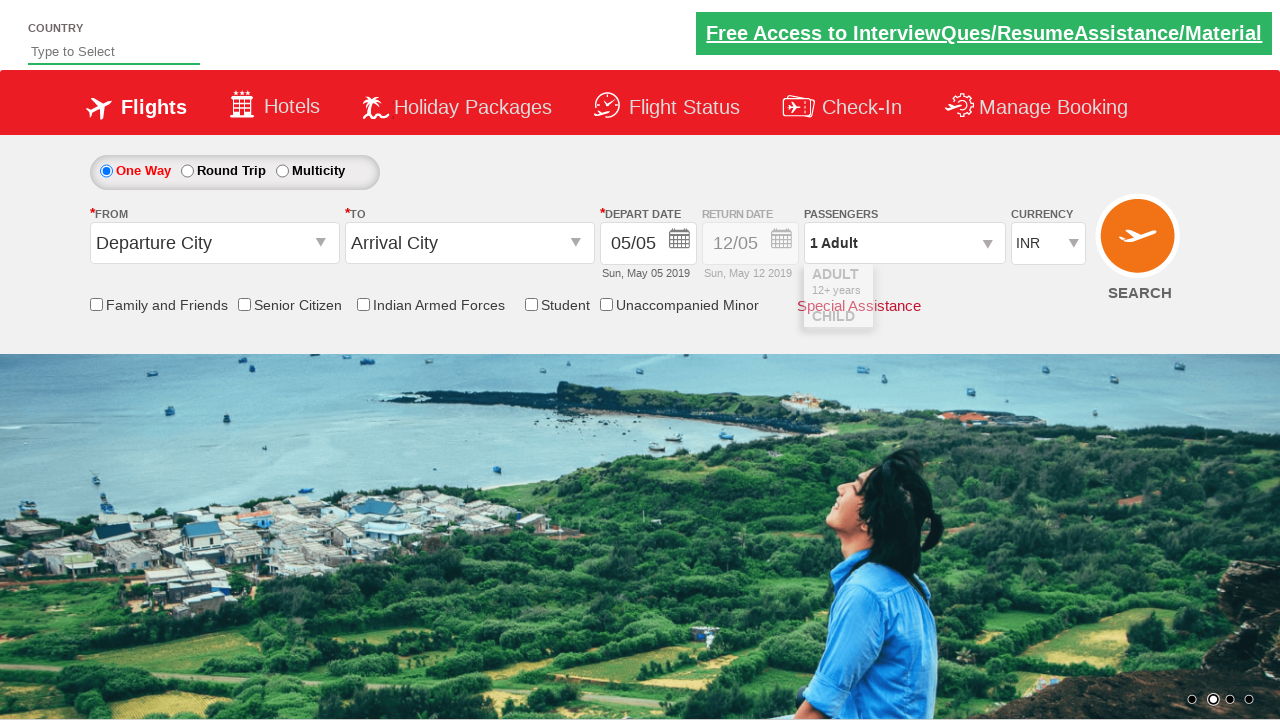

Clicked adult passenger increment button (iteration 1 of 4) at (982, 288) on #hrefIncAdt
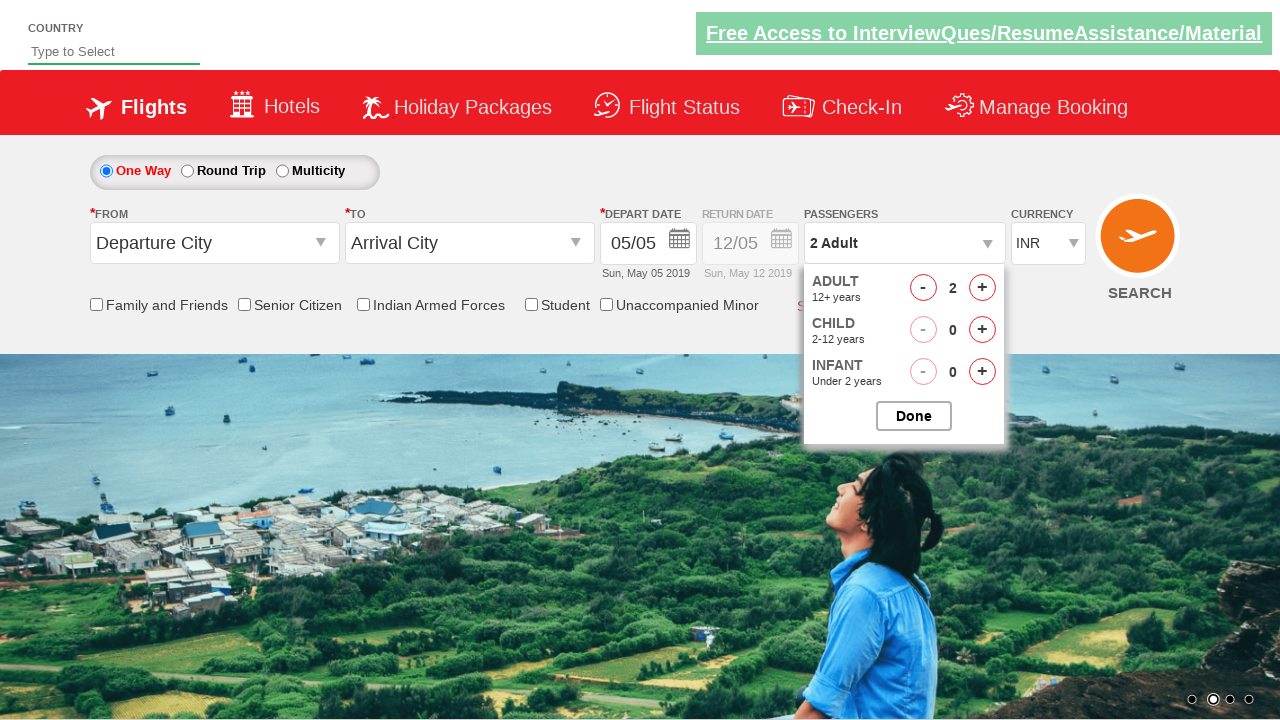

Clicked adult passenger increment button (iteration 2 of 4) at (982, 288) on #hrefIncAdt
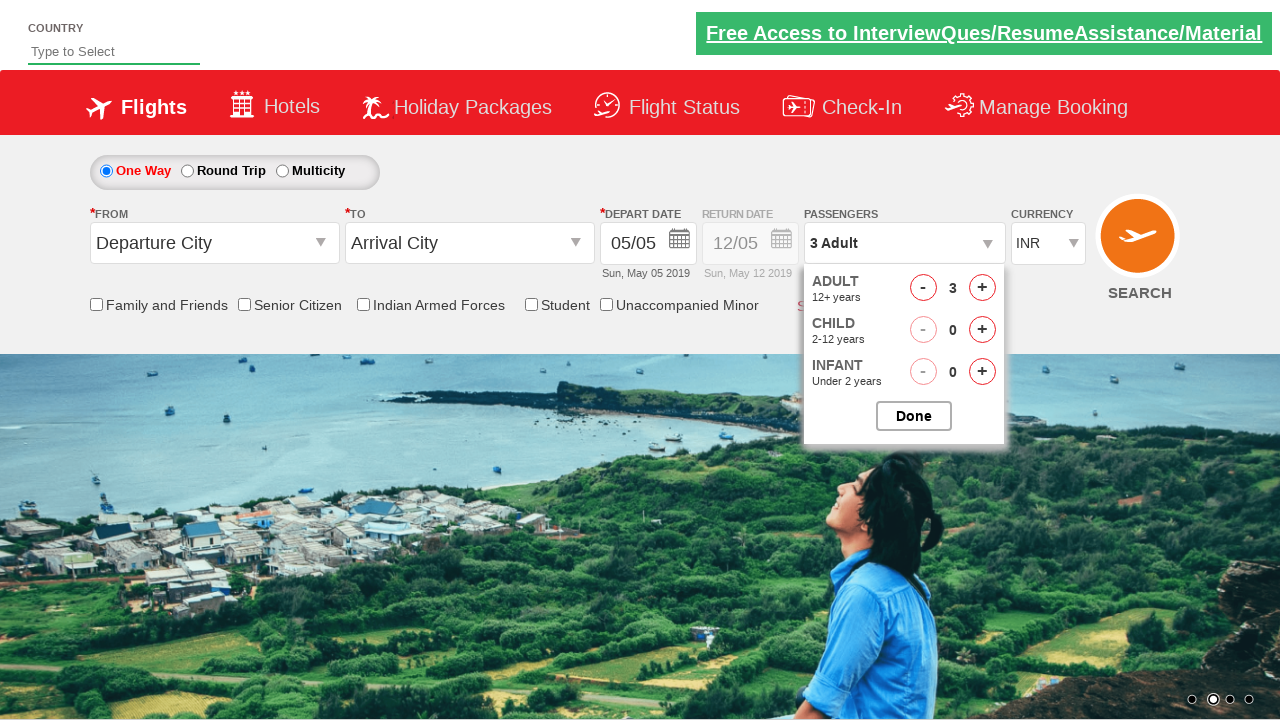

Clicked adult passenger increment button (iteration 3 of 4) at (982, 288) on #hrefIncAdt
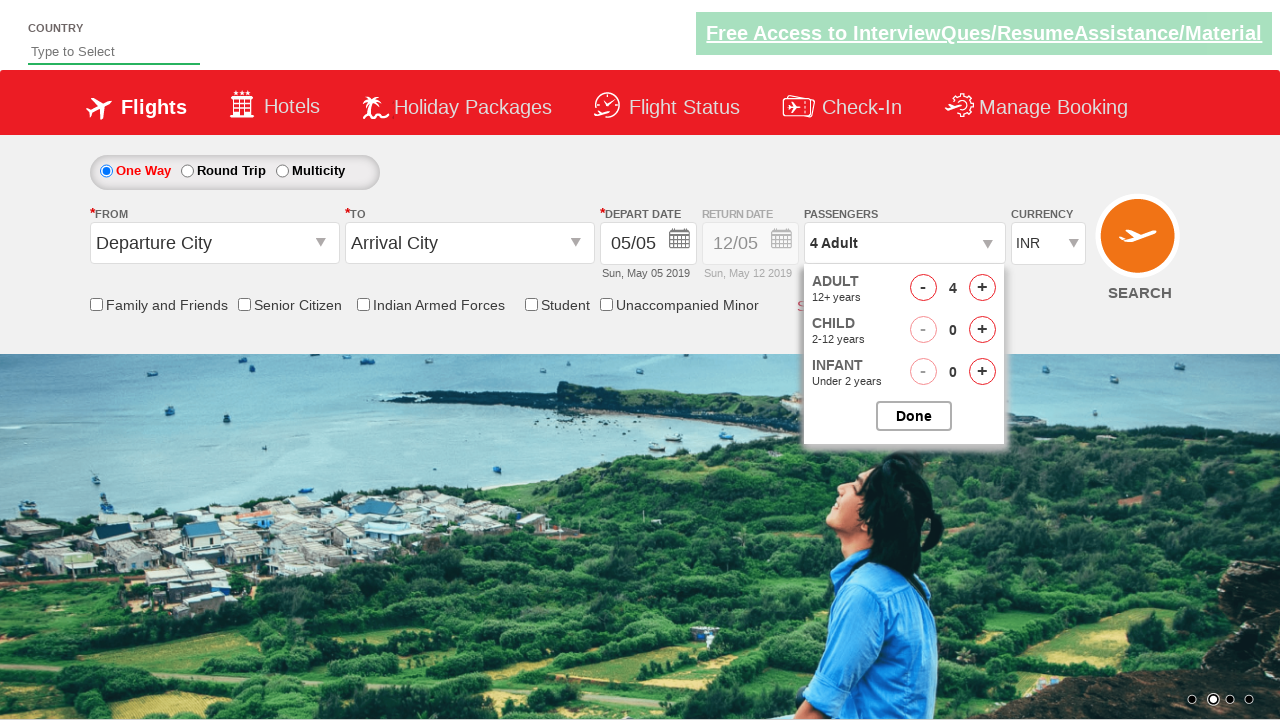

Clicked adult passenger increment button (iteration 4 of 4) at (982, 288) on #hrefIncAdt
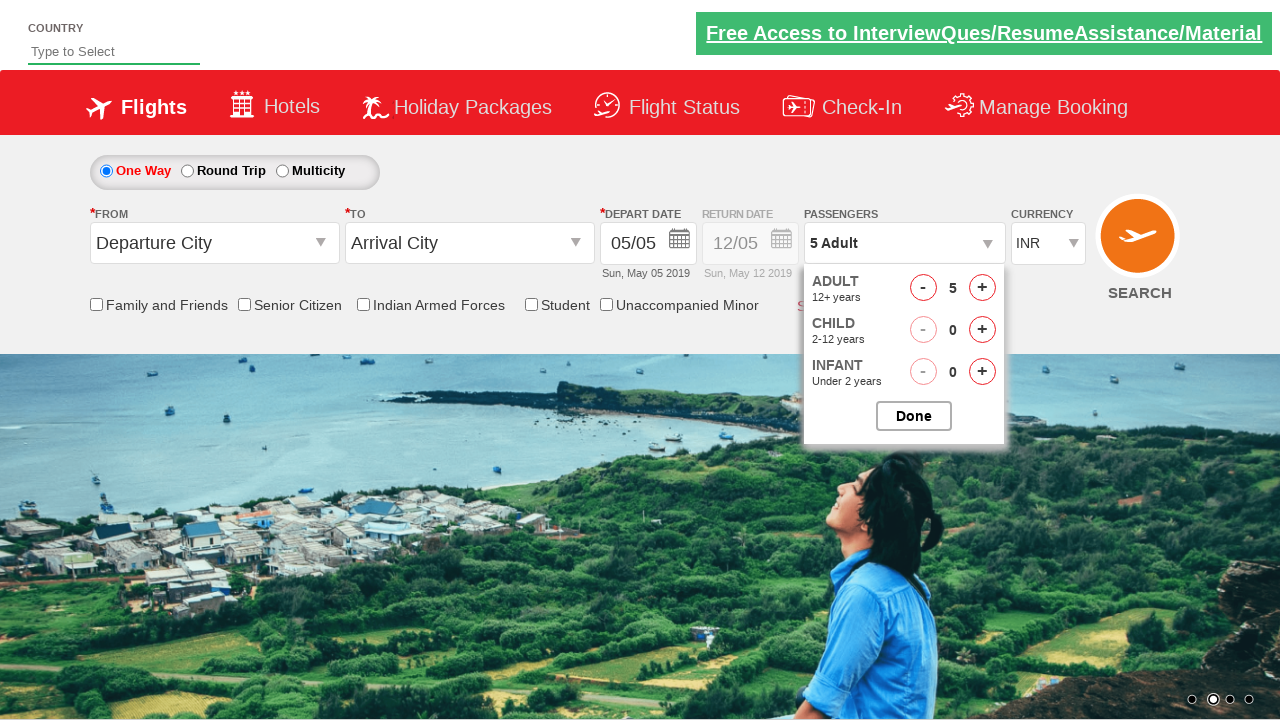

Closed the passenger selection dropdown at (914, 416) on #btnclosepaxoption
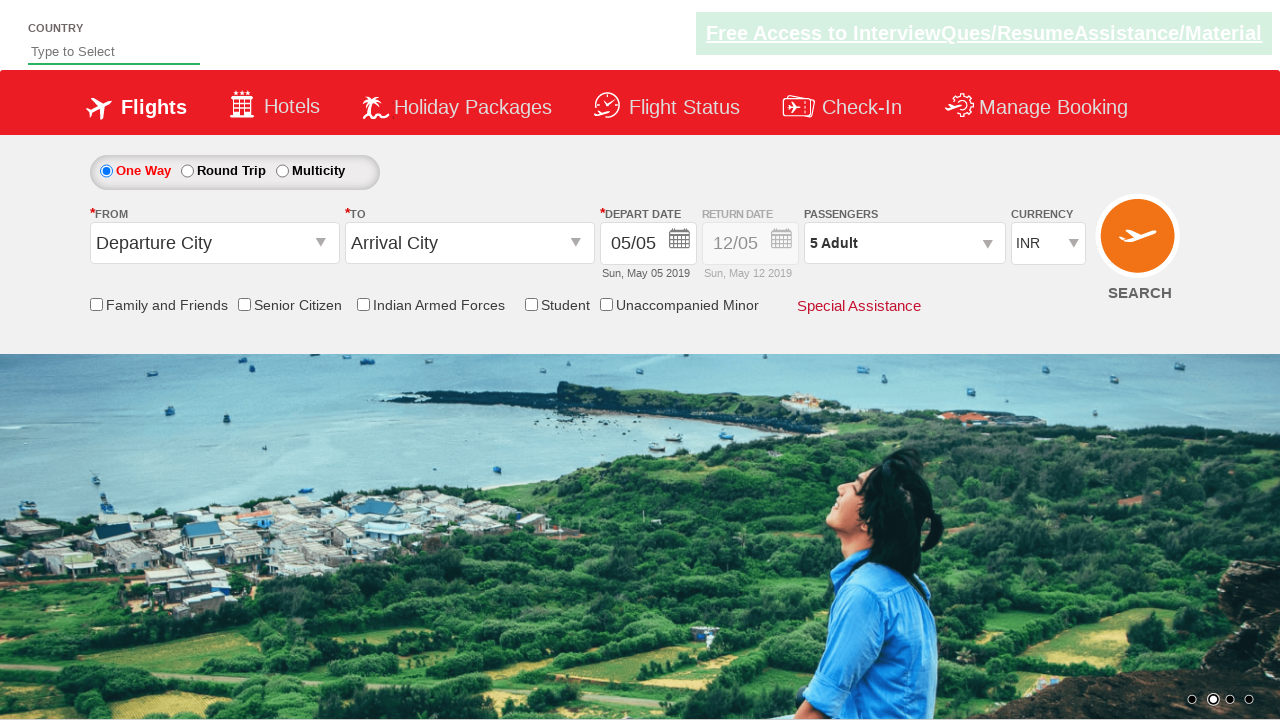

Retrieved passenger info text: 5 Adult
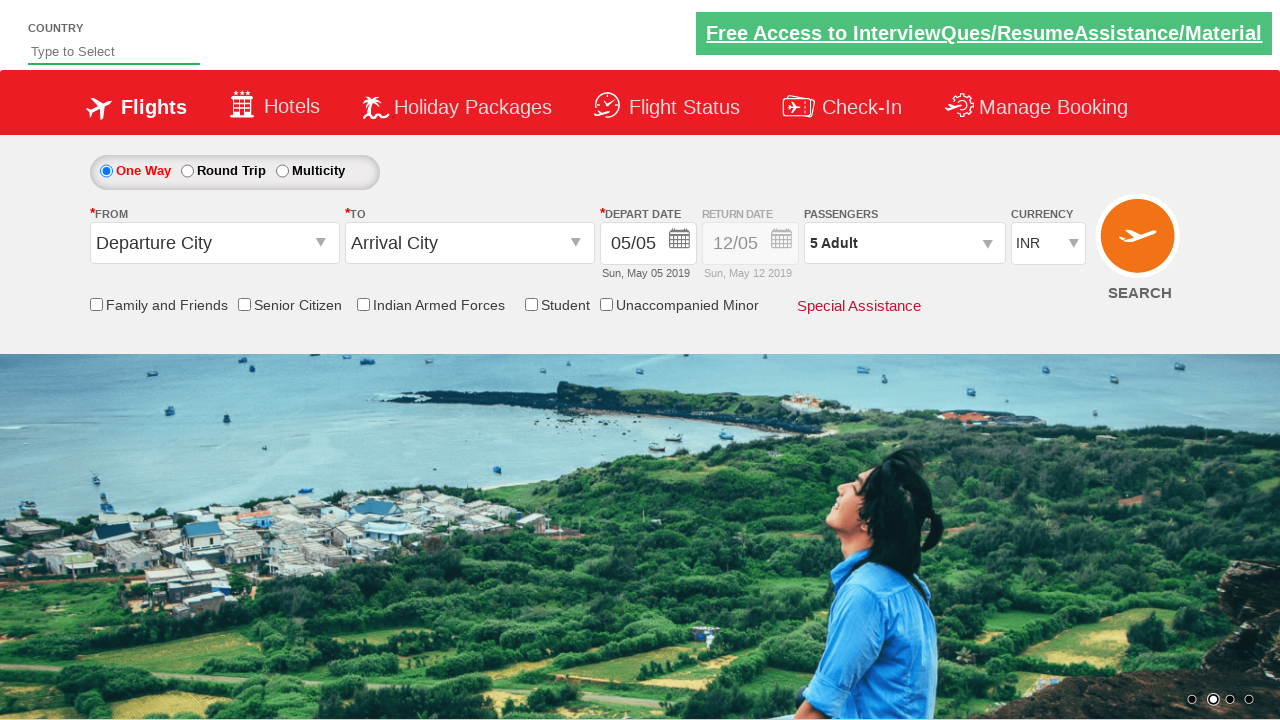

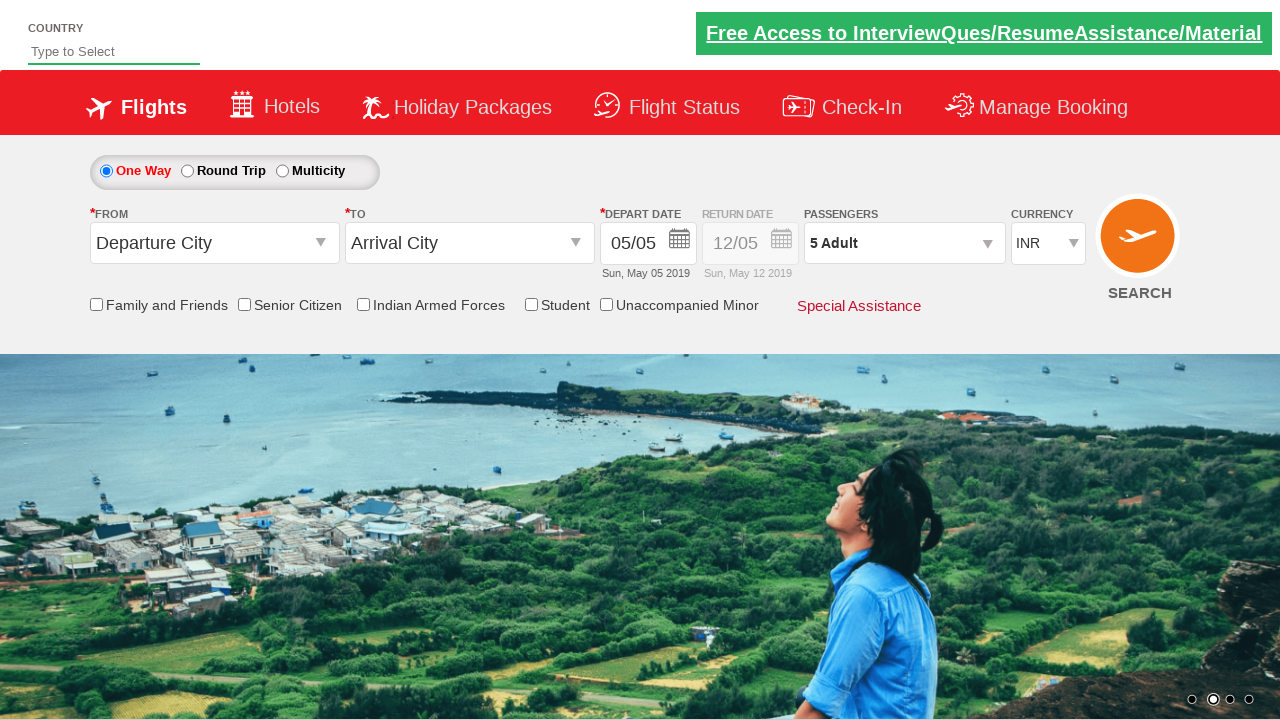